Tests password reset functionality by entering an incorrect username and verifying the error message displayed

Starting URL: https://login1.nextbasecrm.com/?forgot_password=yes

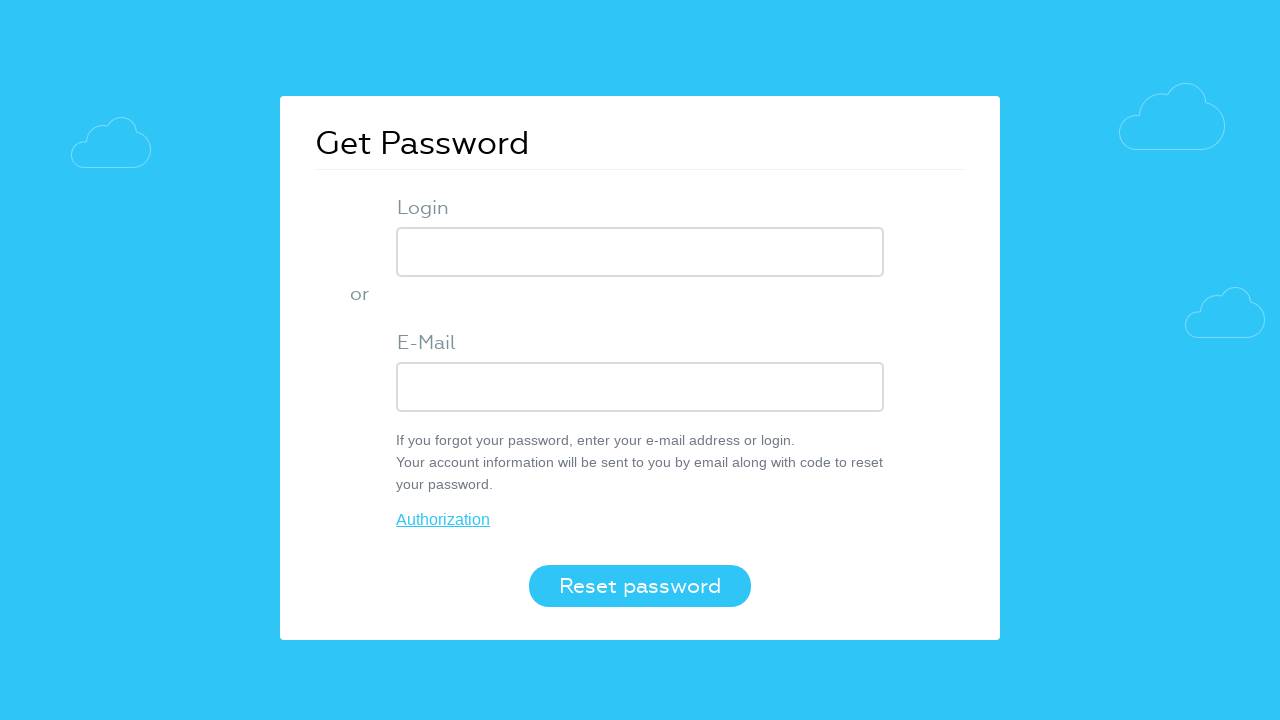

Filled login field with incorrect username 'ILoveSelenium' on input.login-inp
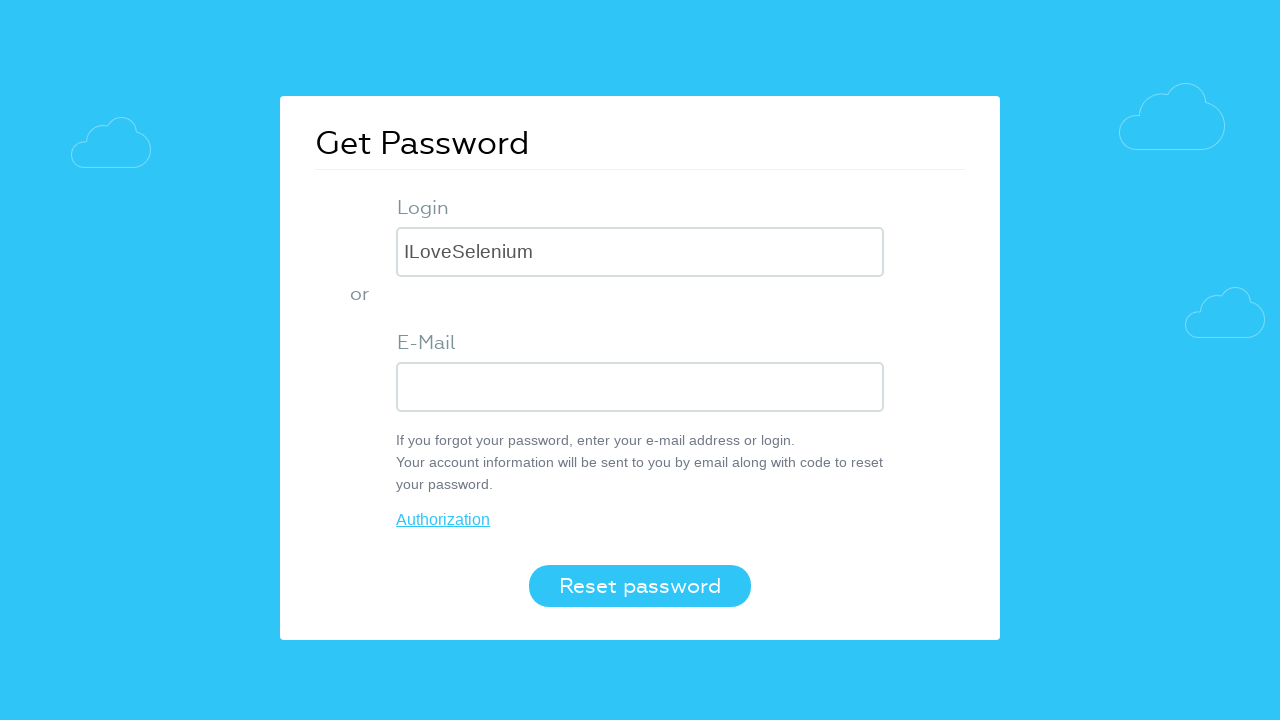

Clicked password reset button at (640, 586) on button.login-btn
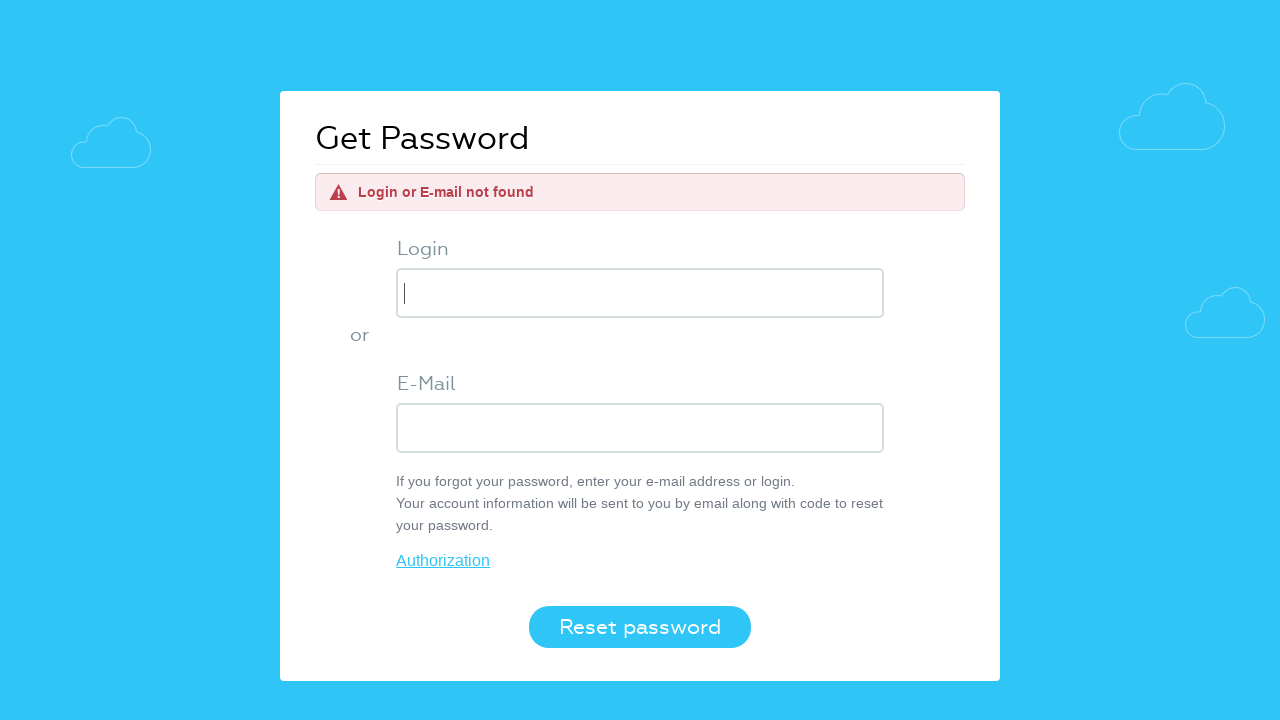

Error message element loaded on page
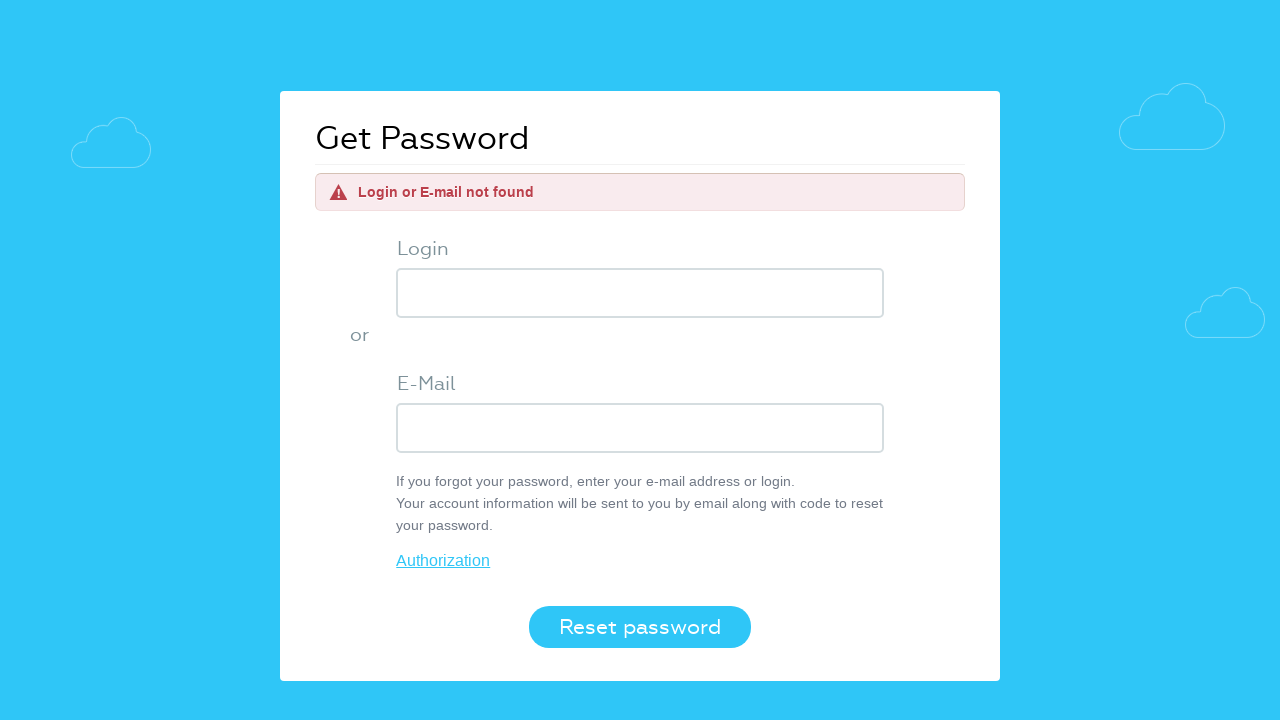

Located error message element
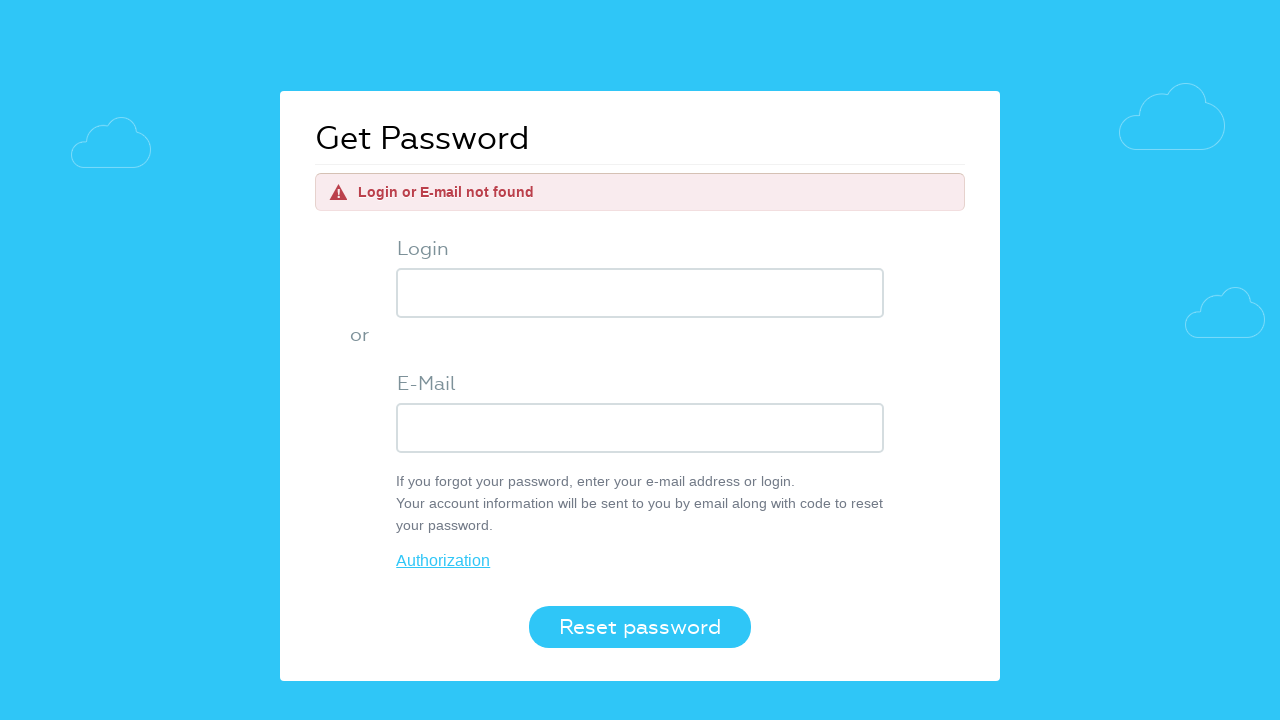

Verified error message displays 'Login or E-mail not found'
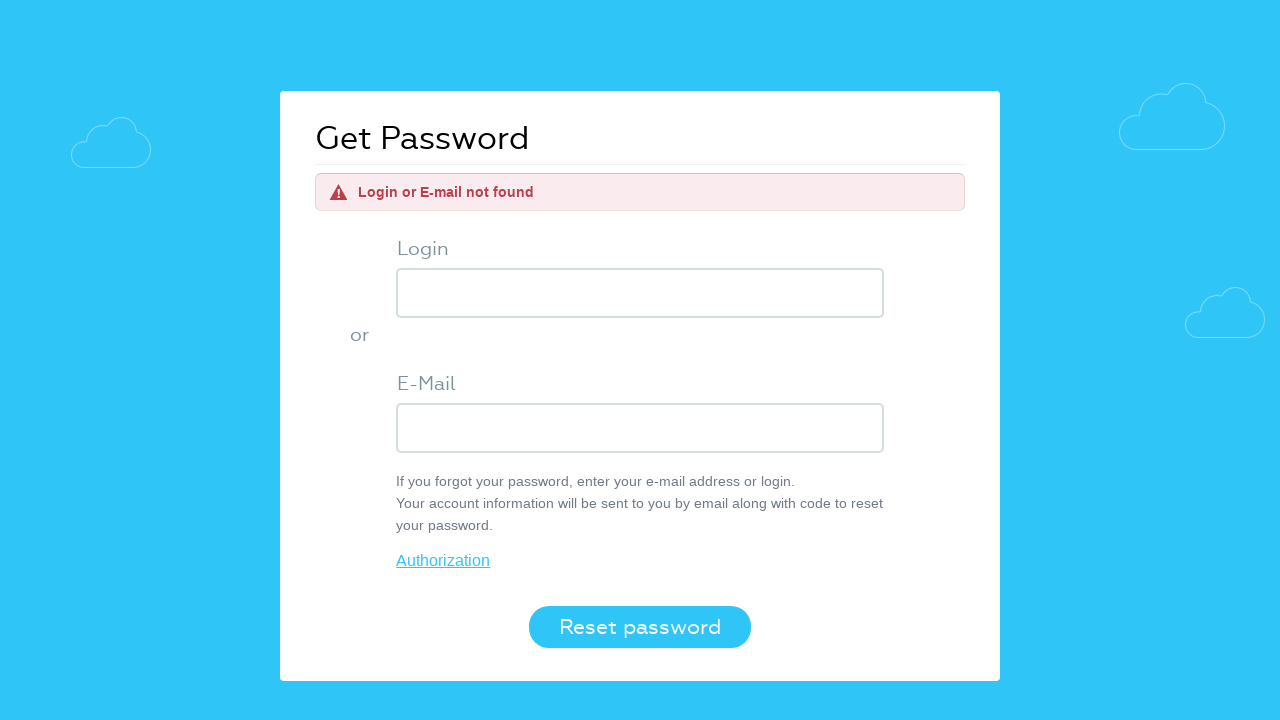

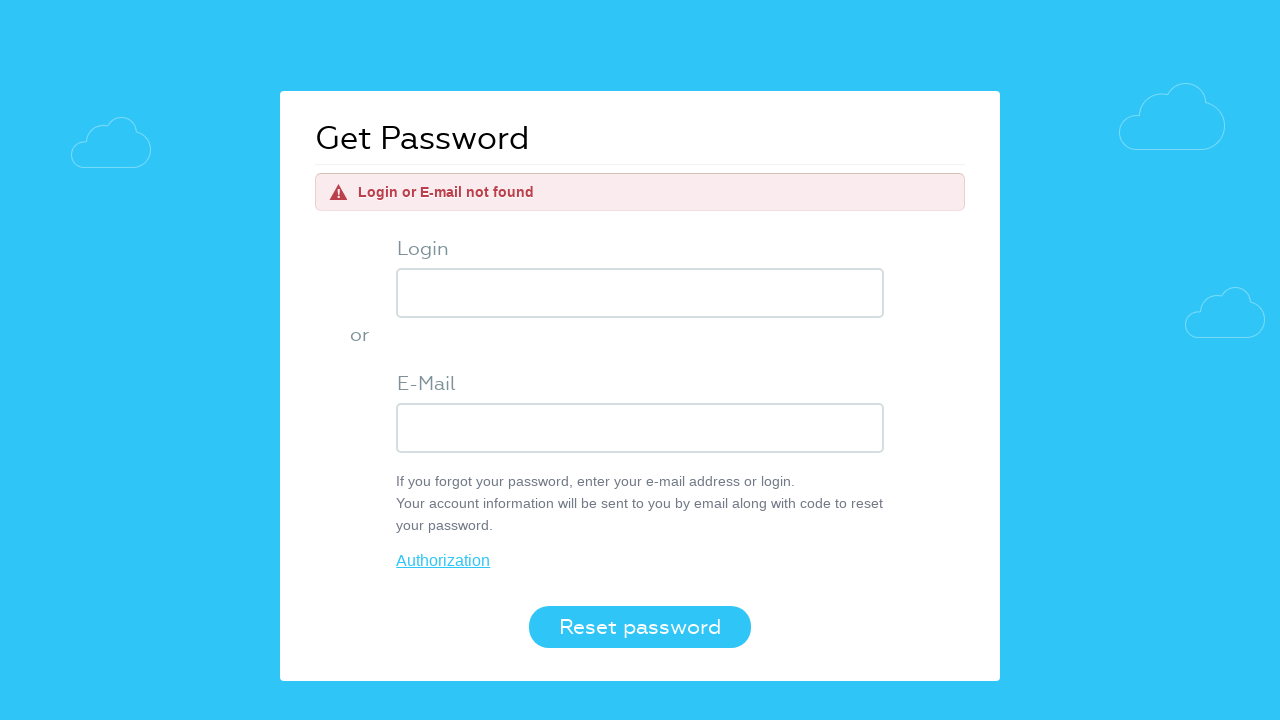